Tests FAQ accordion dropdown by clicking the first question button and verifying the answer text about daily rental price (400 rubles)

Starting URL: https://qa-scooter.praktikum-services.ru/

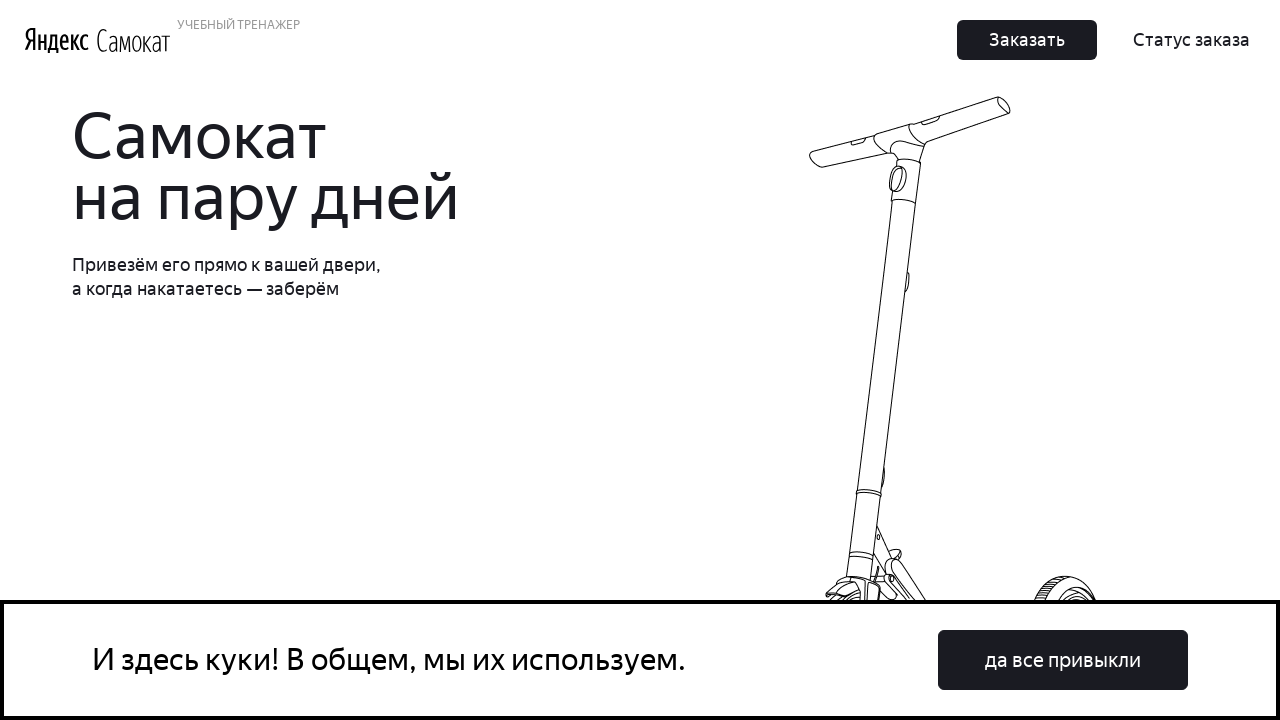

Clicked first FAQ accordion heading (question 0) at (967, 361) on #accordion__heading-0
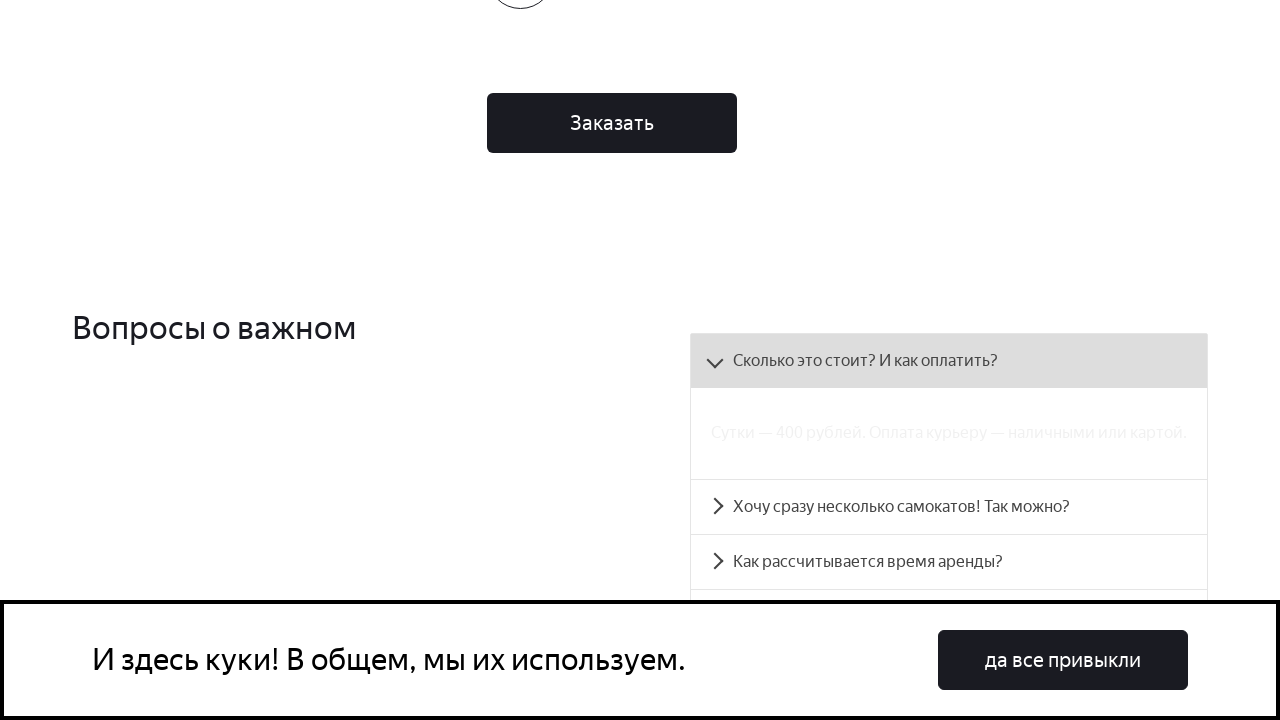

Answer panel loaded and became visible
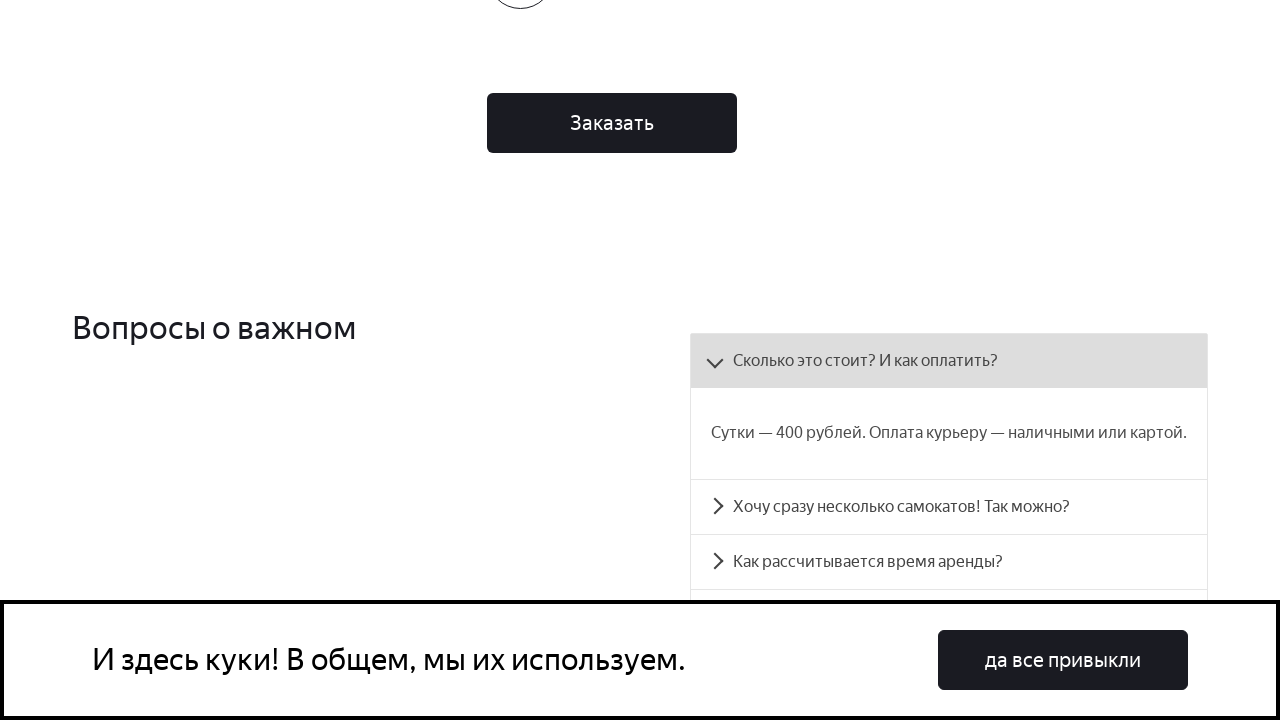

Located answer panel element
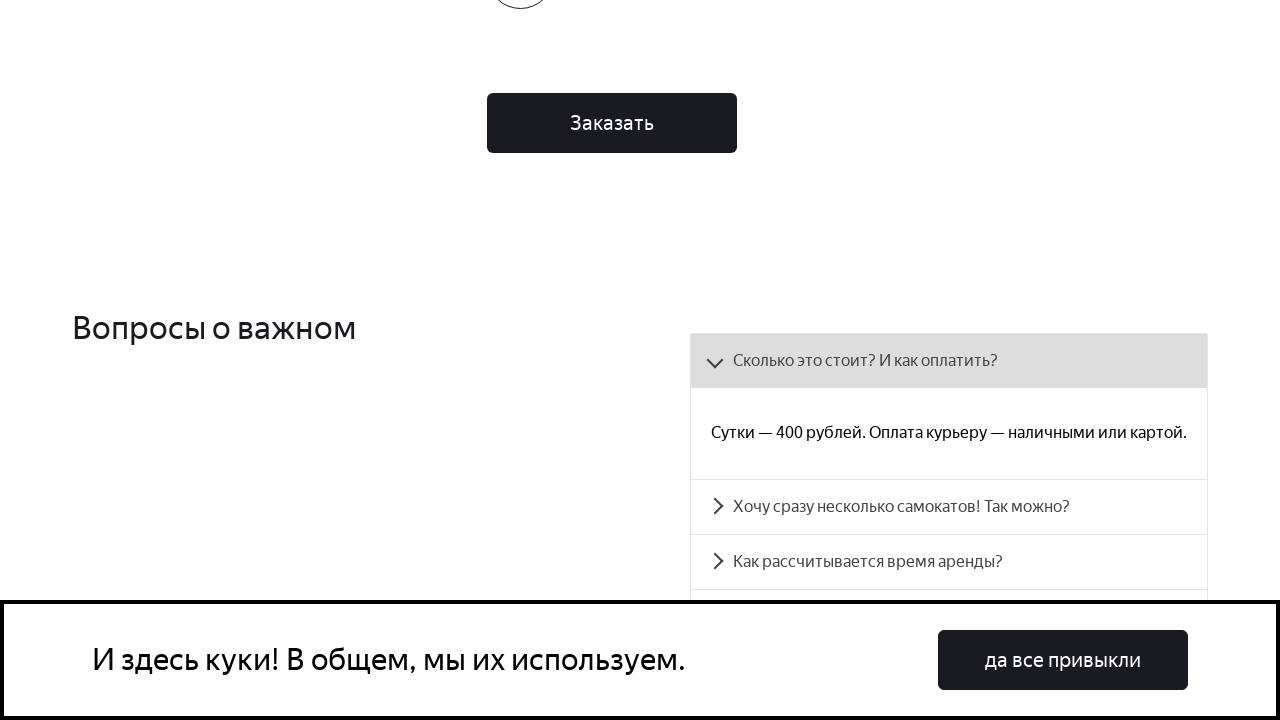

Verified answer text contains expected daily rental price (400 rubles) and payment method information
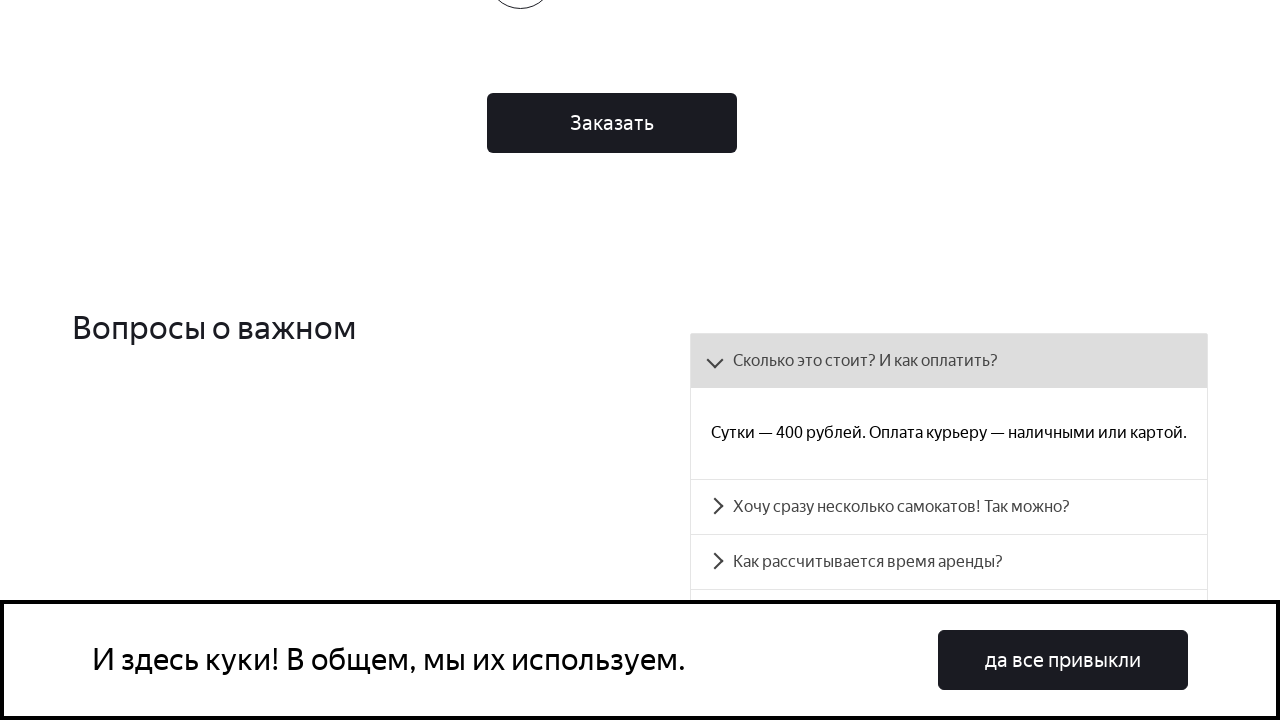

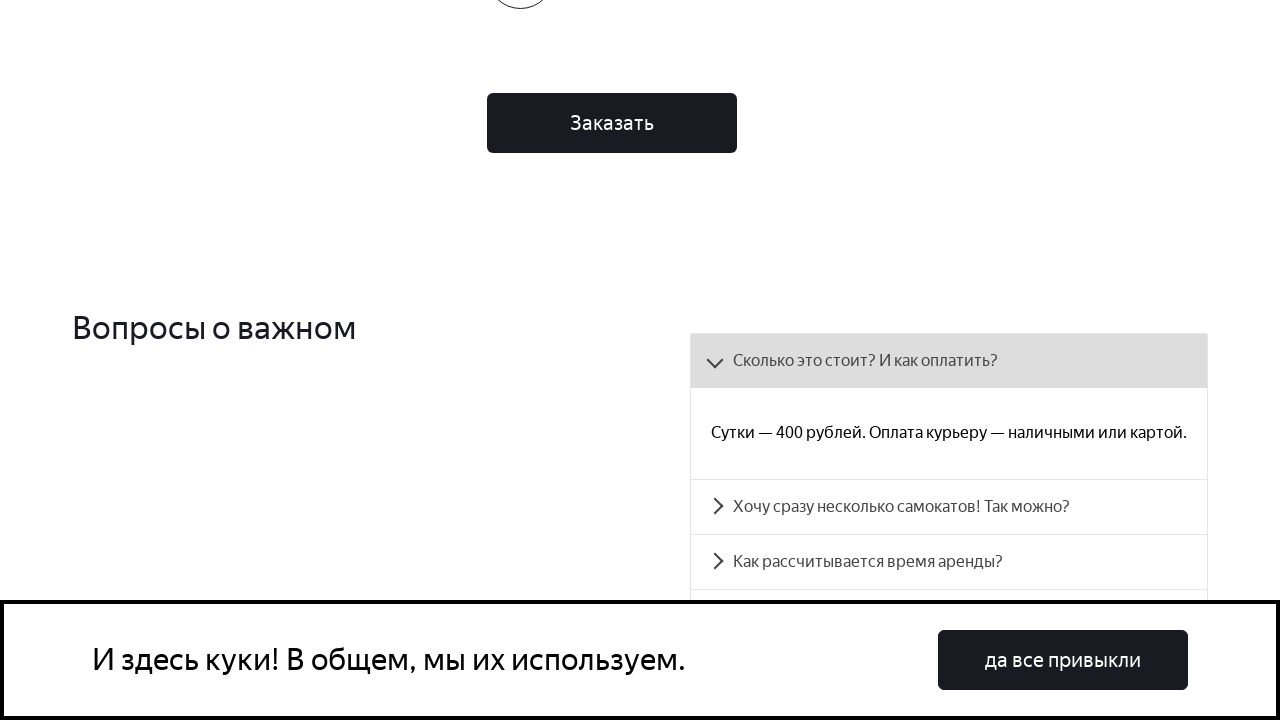